Tests adding an item to cart on Demoblaze by navigating to a product and clicking add to cart

Starting URL: https://www.demoblaze.com

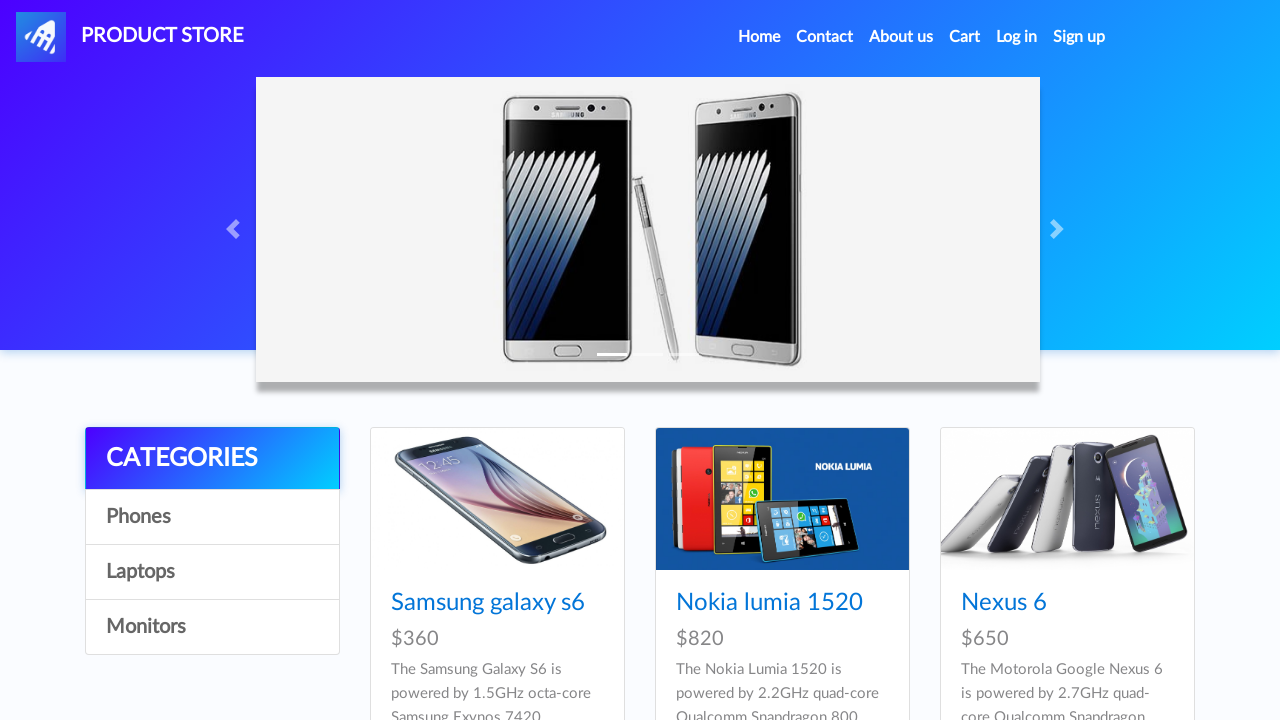

Clicked on Monitors category at (212, 627) on div.list-group a:nth-child(4)
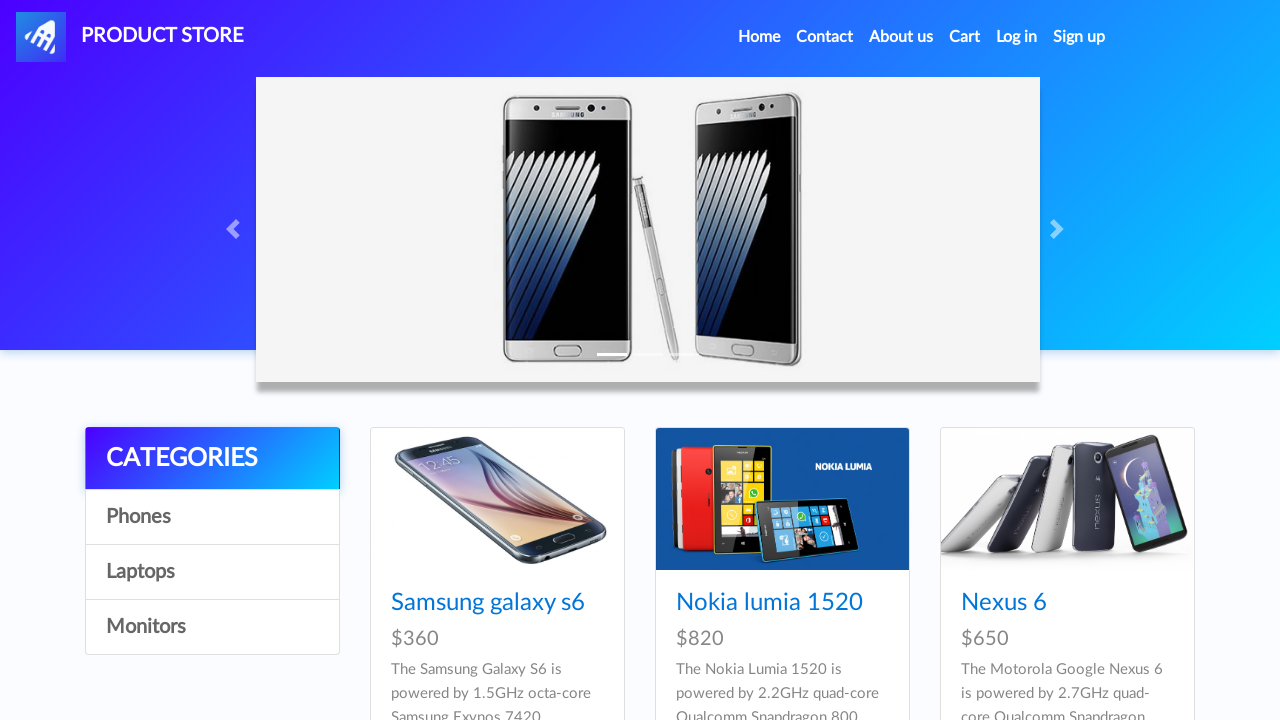

Waited for products to load
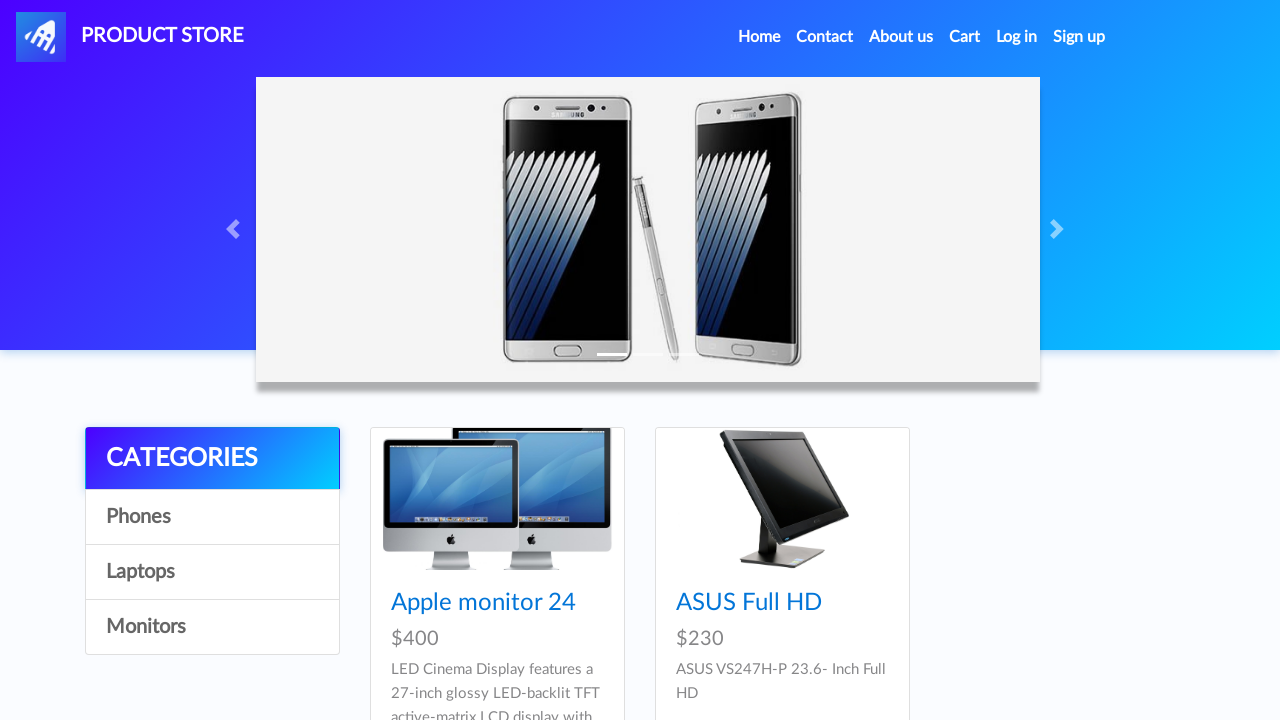

Clicked on first product at (484, 603) on div.card-block h4 a >> nth=0
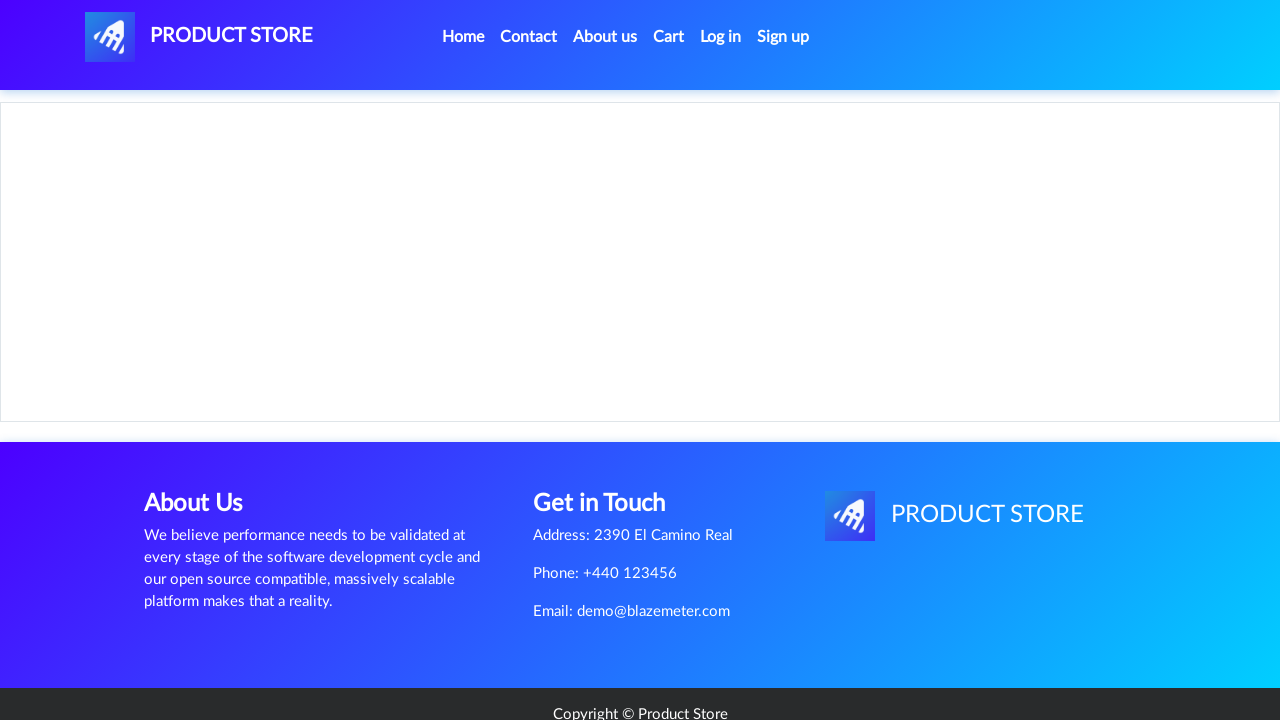

Add to cart button loaded
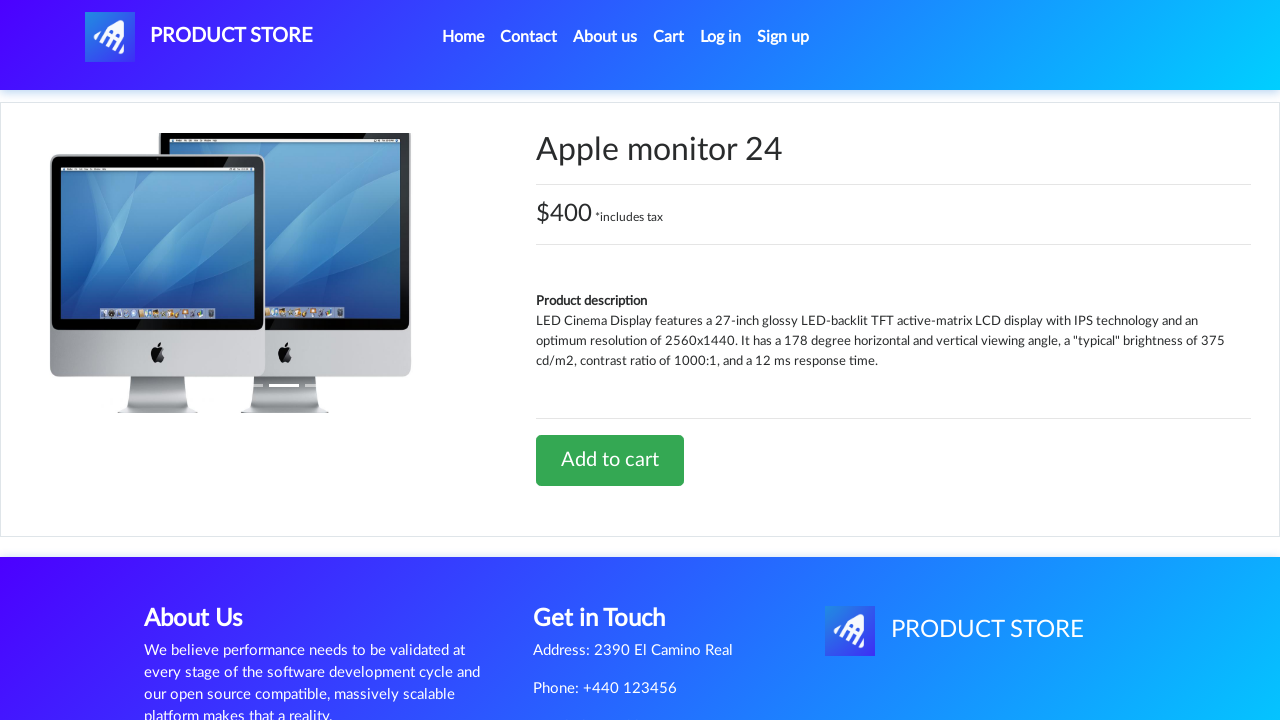

Clicked Add to cart button at (610, 460) on a.btn-success
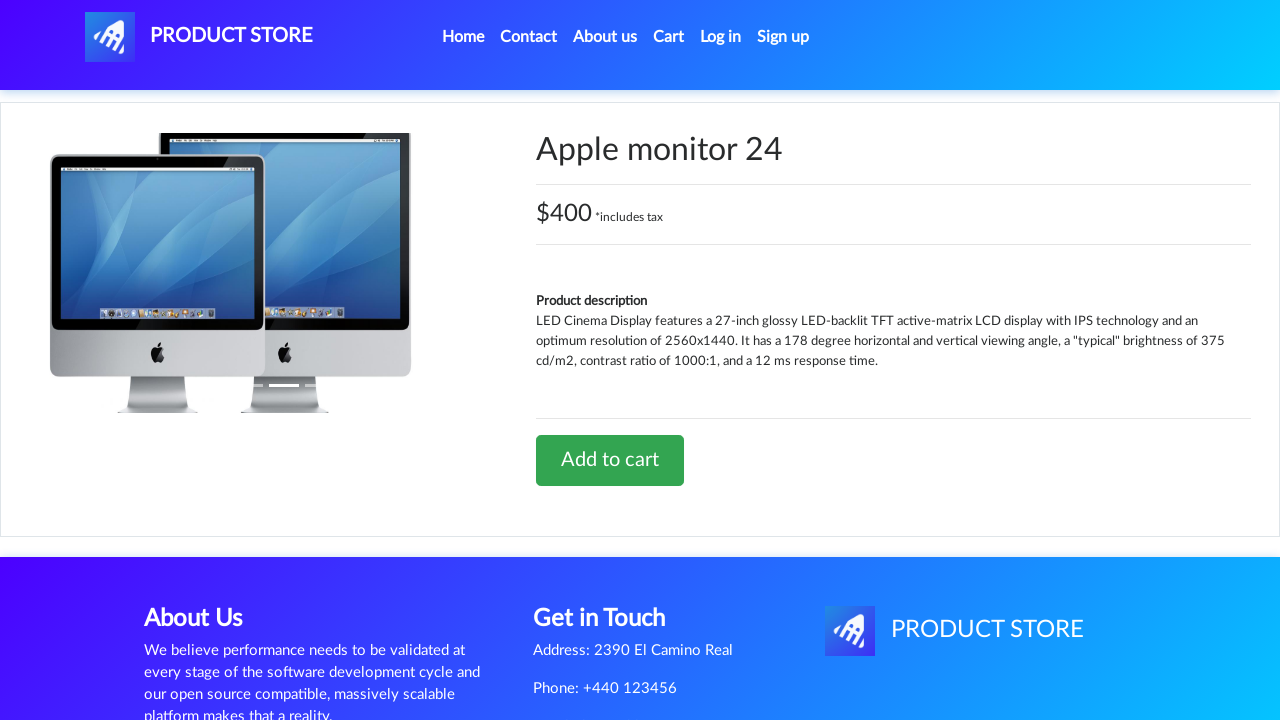

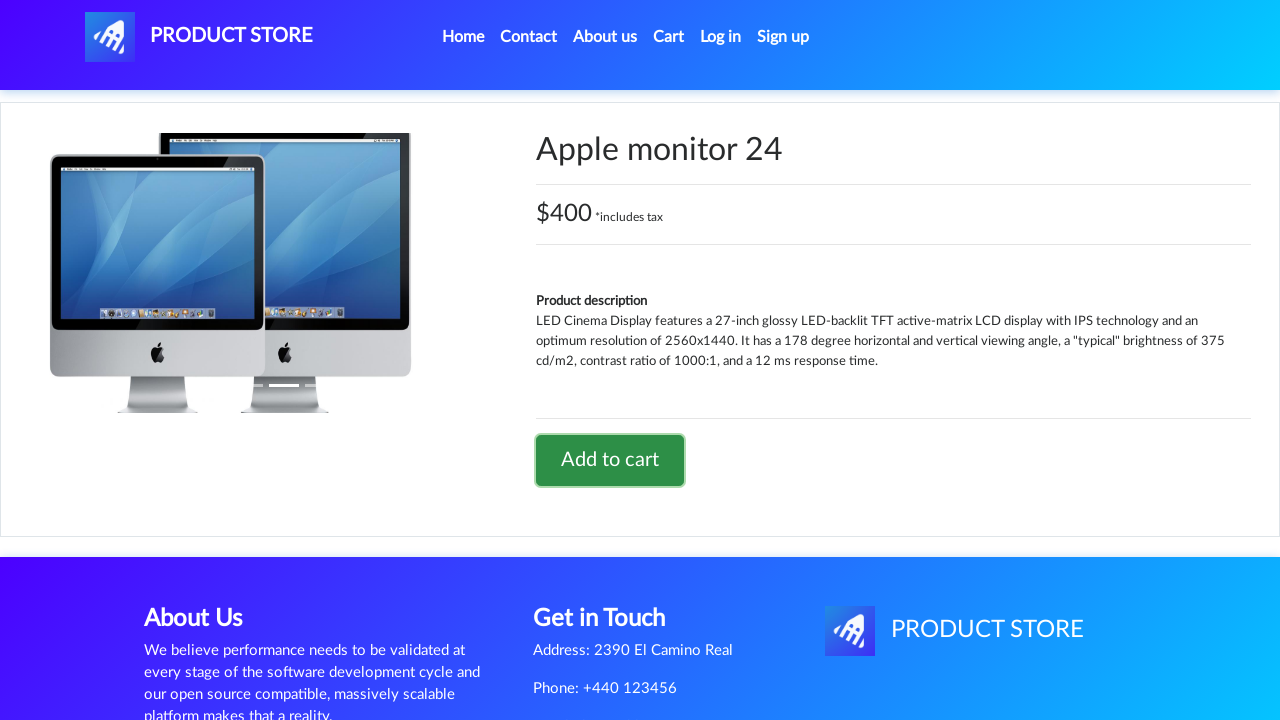